Tests login functionality on SauceDemo website by filling in username and password fields and clicking the login button

Starting URL: https://www.saucedemo.com/

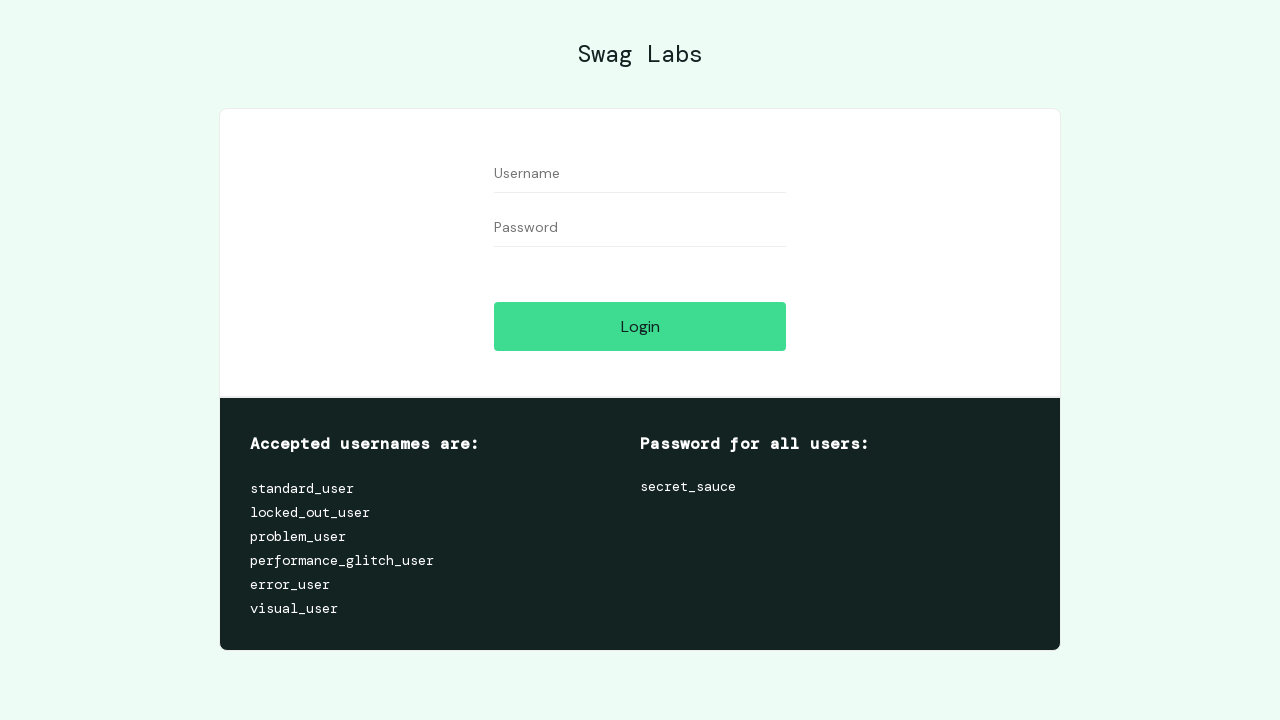

Filled username field with 'standard_user' on #user-name
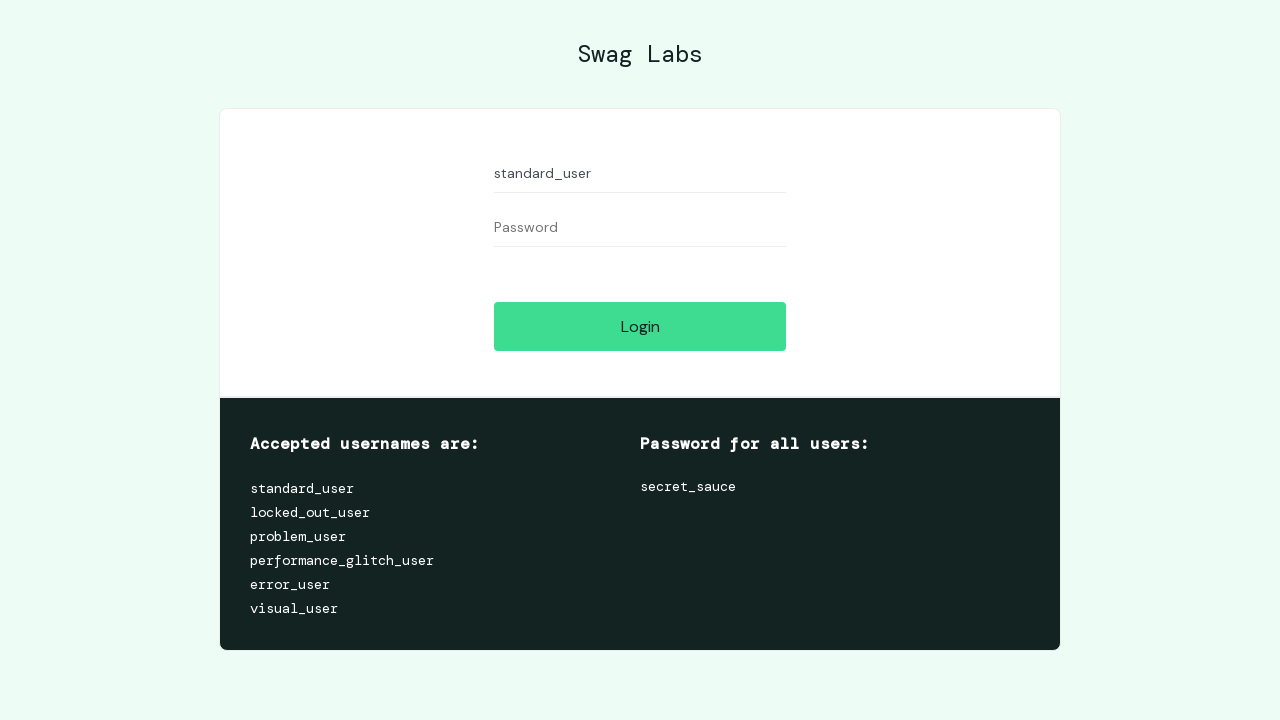

Filled password field with 'secret_sauce' on #password
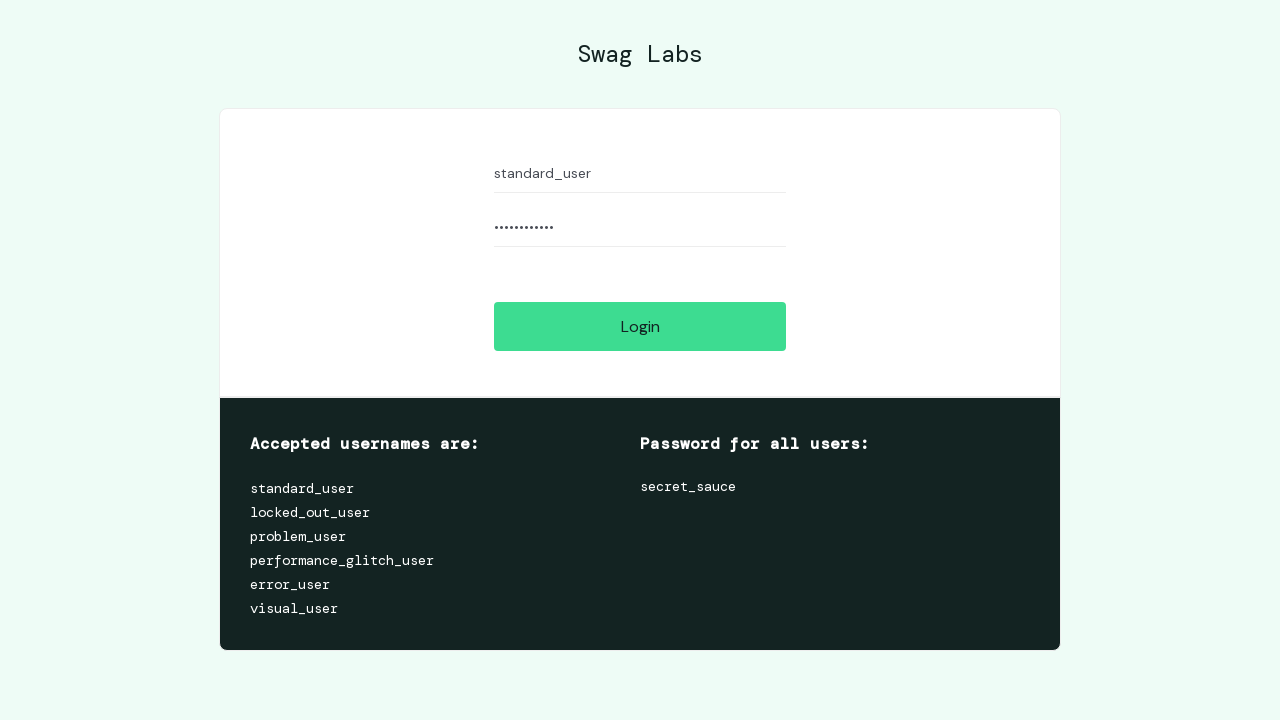

Clicked login button at (640, 326) on #login-button
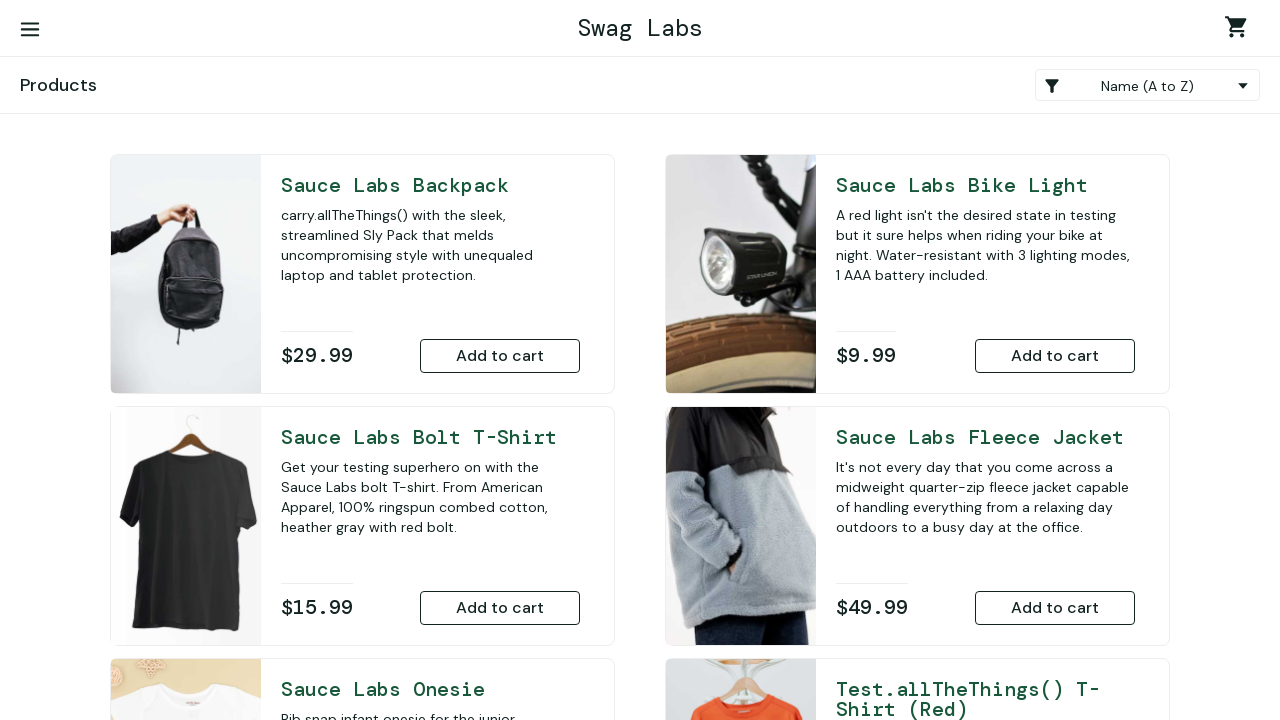

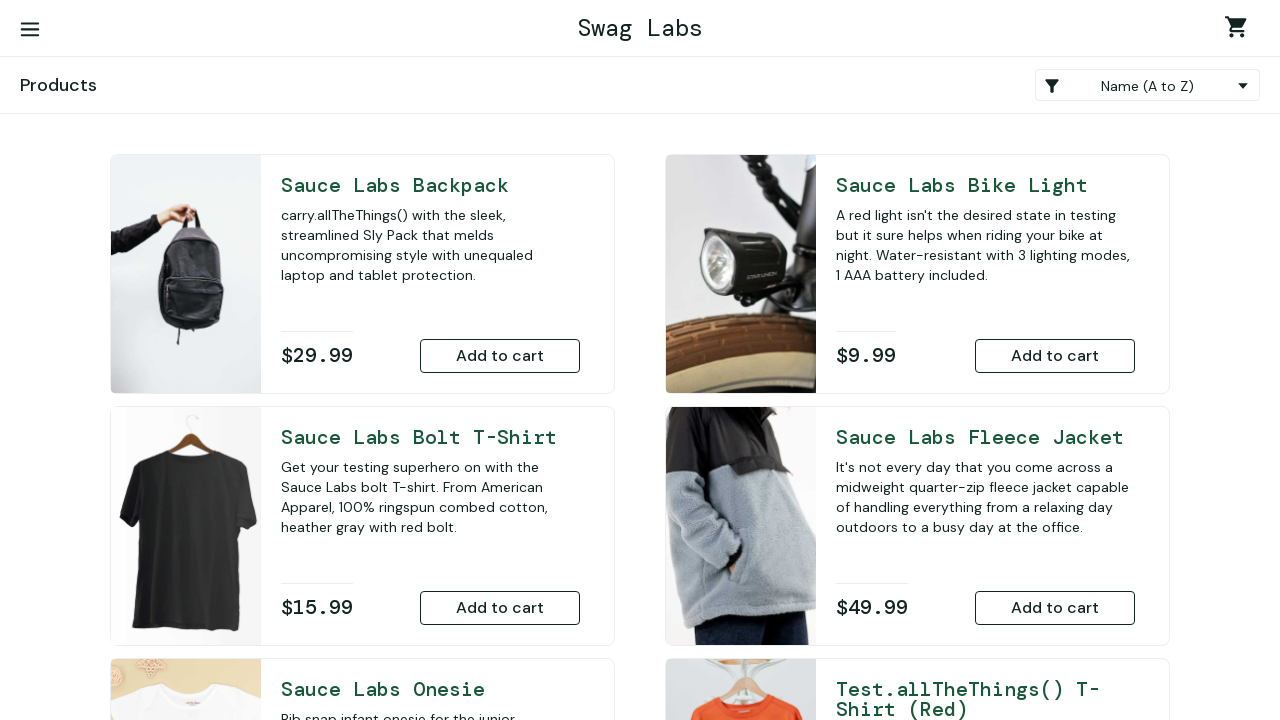